Navigates to W3Schools HTML tables page and clicks the Next button to go to the next tutorial page

Starting URL: https://www.w3schools.com/html/html_tables.asp

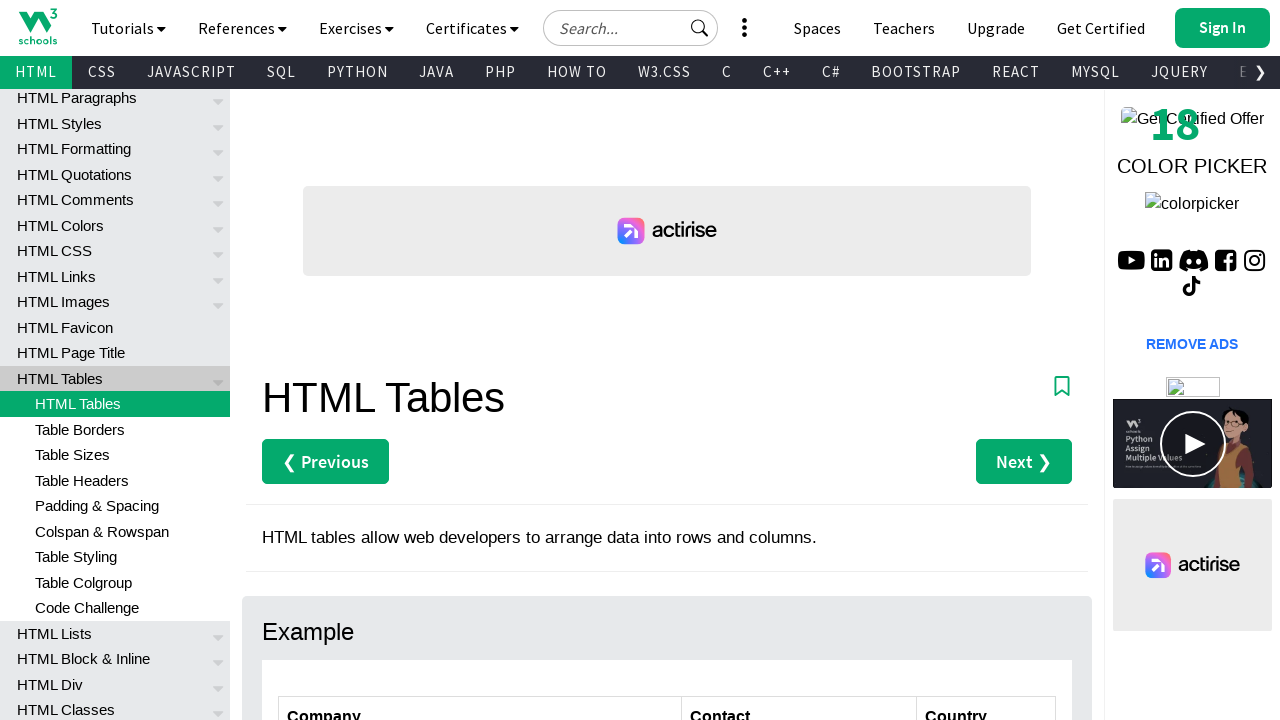

Clicked the Next button to navigate to the next tutorial page at (1024, 462) on xpath=//*[@id="main"]/div[2]/a[2]
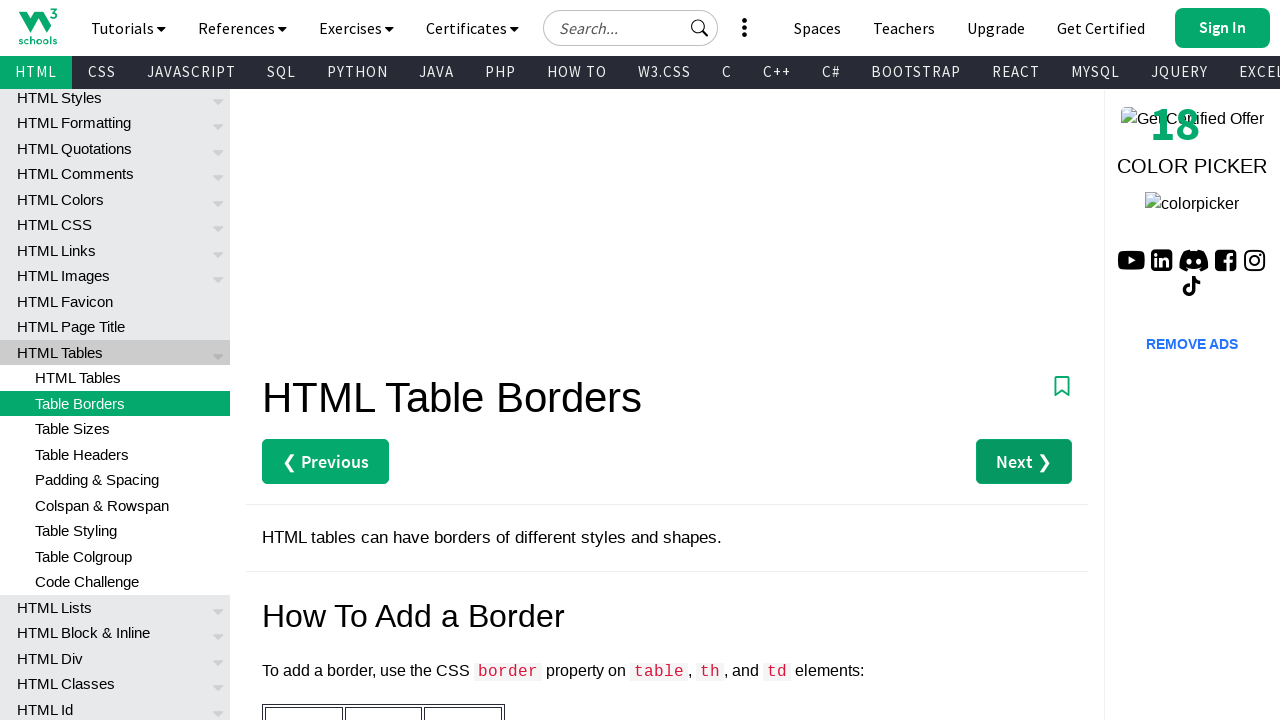

Waited for main content heading to be visible on the next page
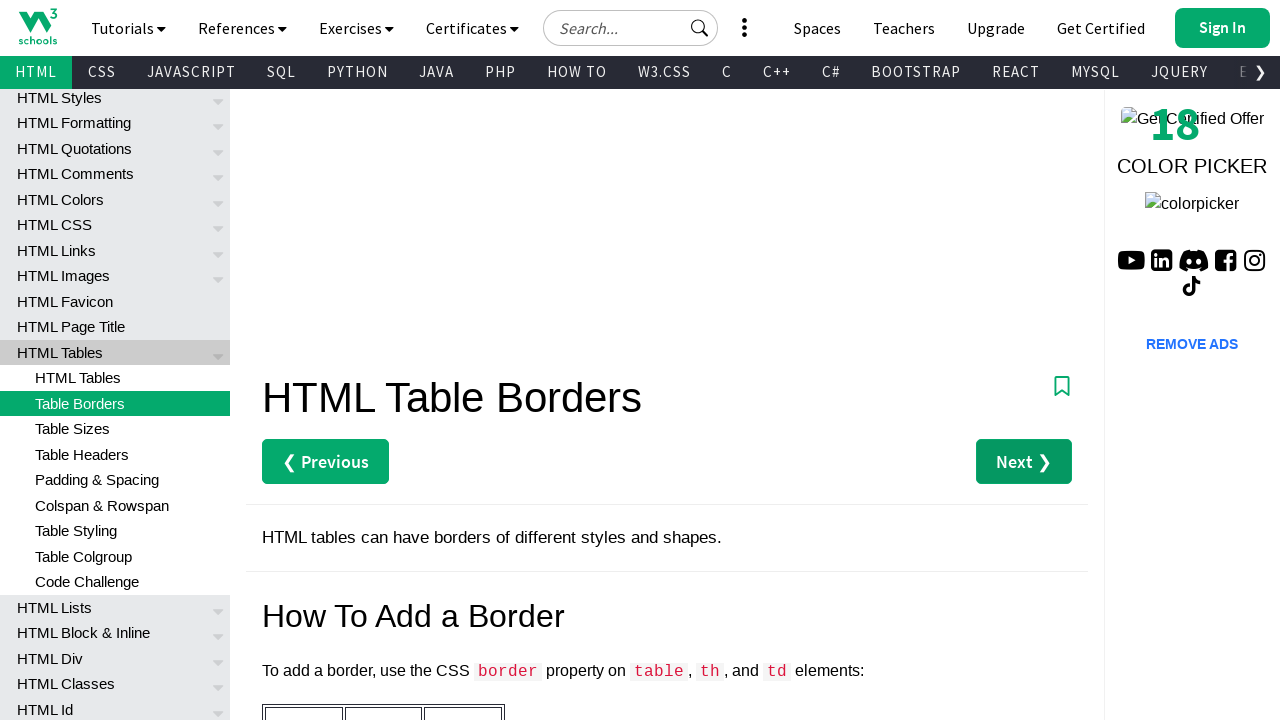

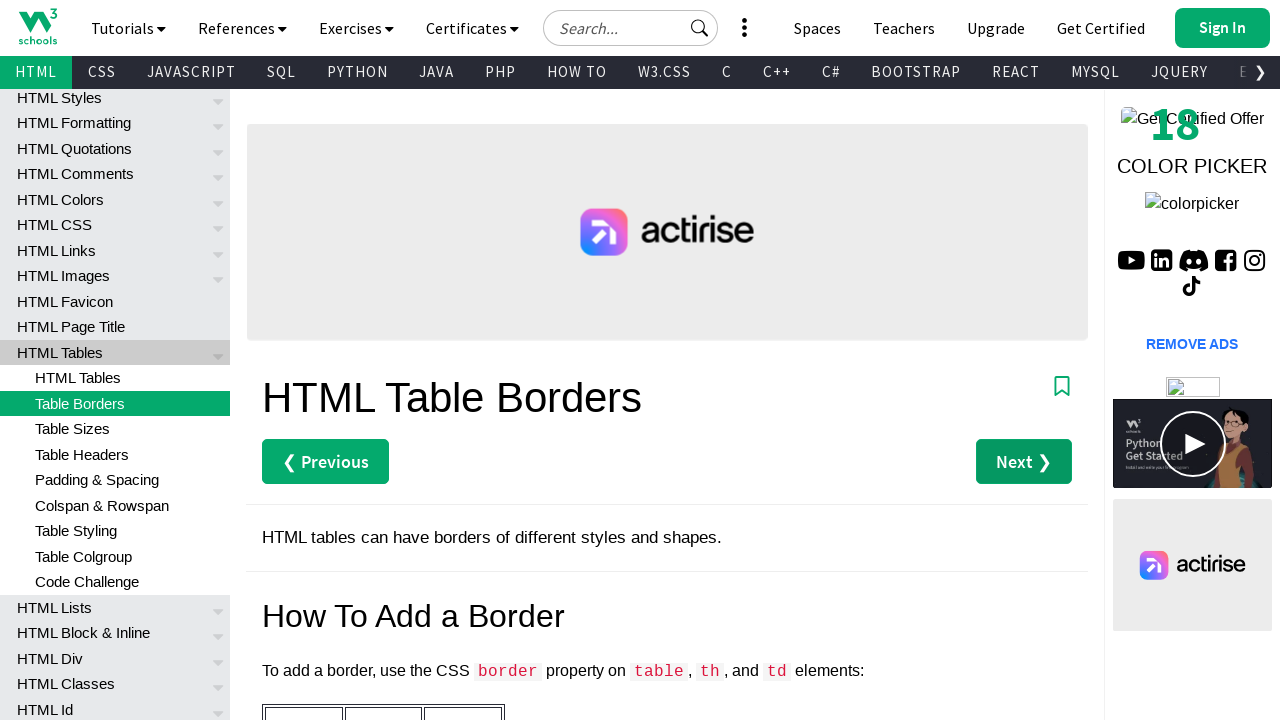